Tests a demo registration form by filling all fields (name, address, email, phone, country, gender, hobbies, language, skills, date of birth, password) and verifying the registration details are displayed correctly after submission.

Starting URL: https://anatoly-karpovich.github.io/demo-registration-form/

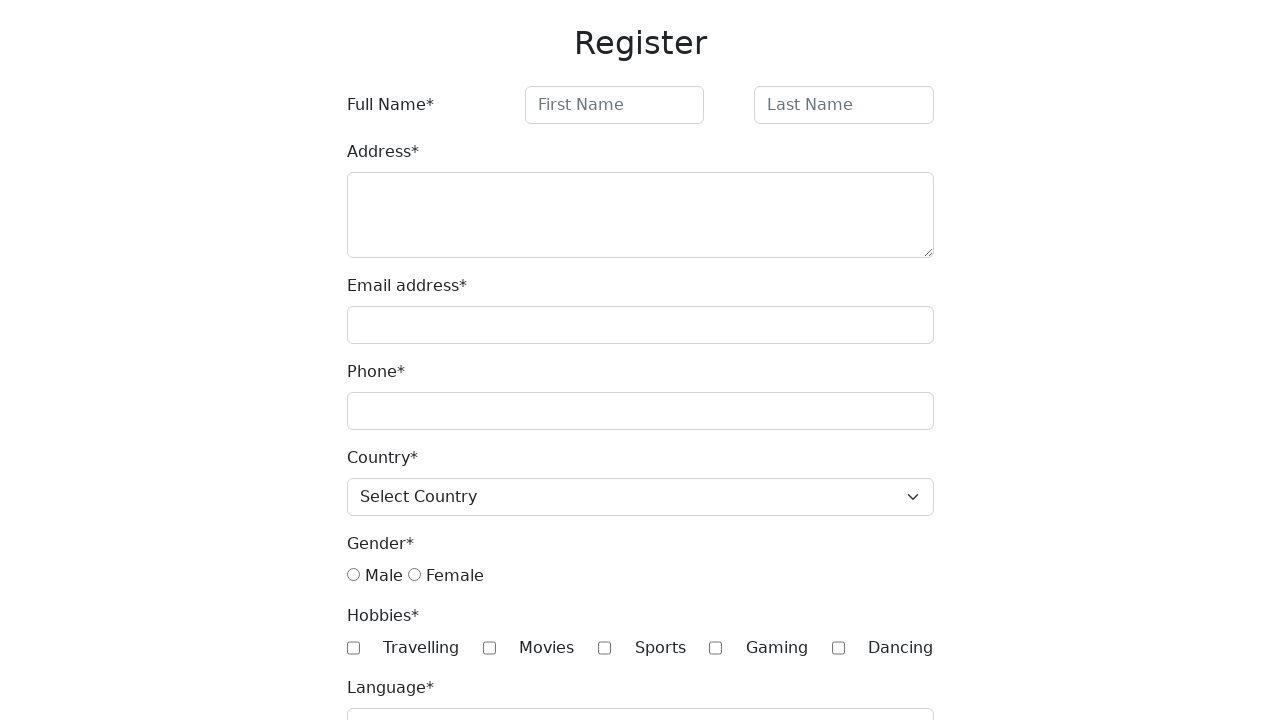

Filled first name field with 'Arm' on #firstName
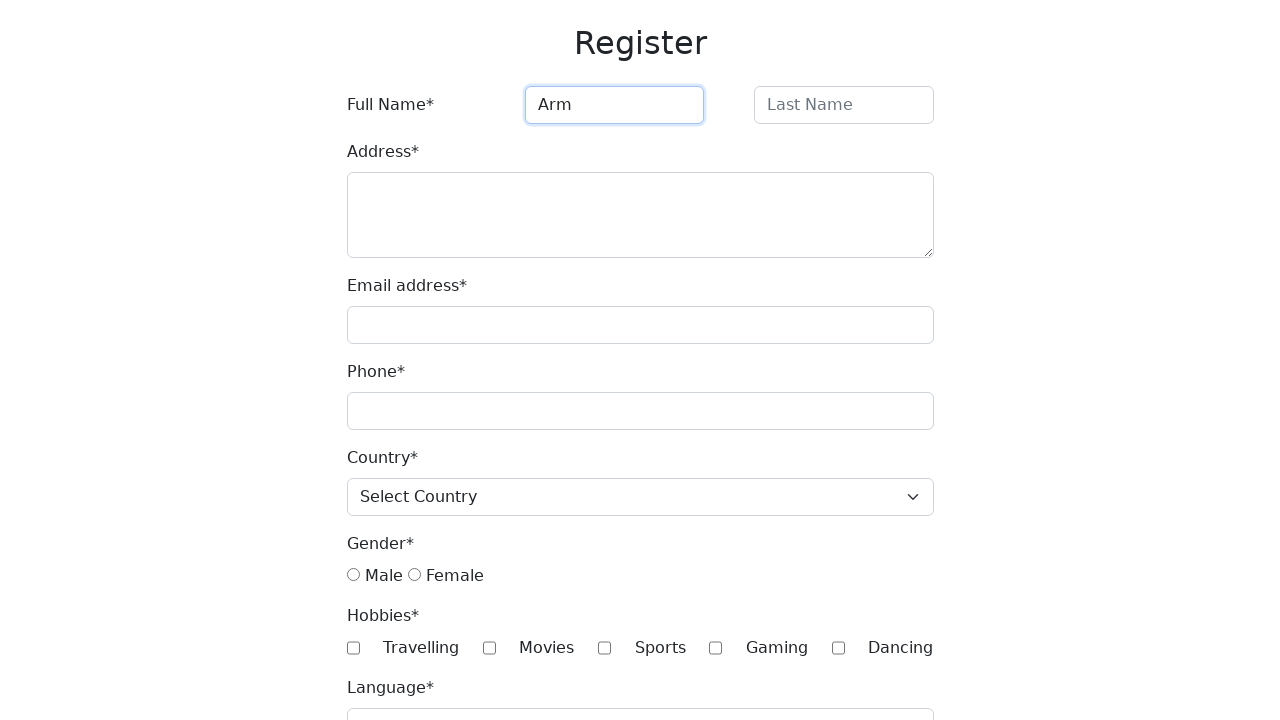

Filled last name field with 'Men' on #lastName
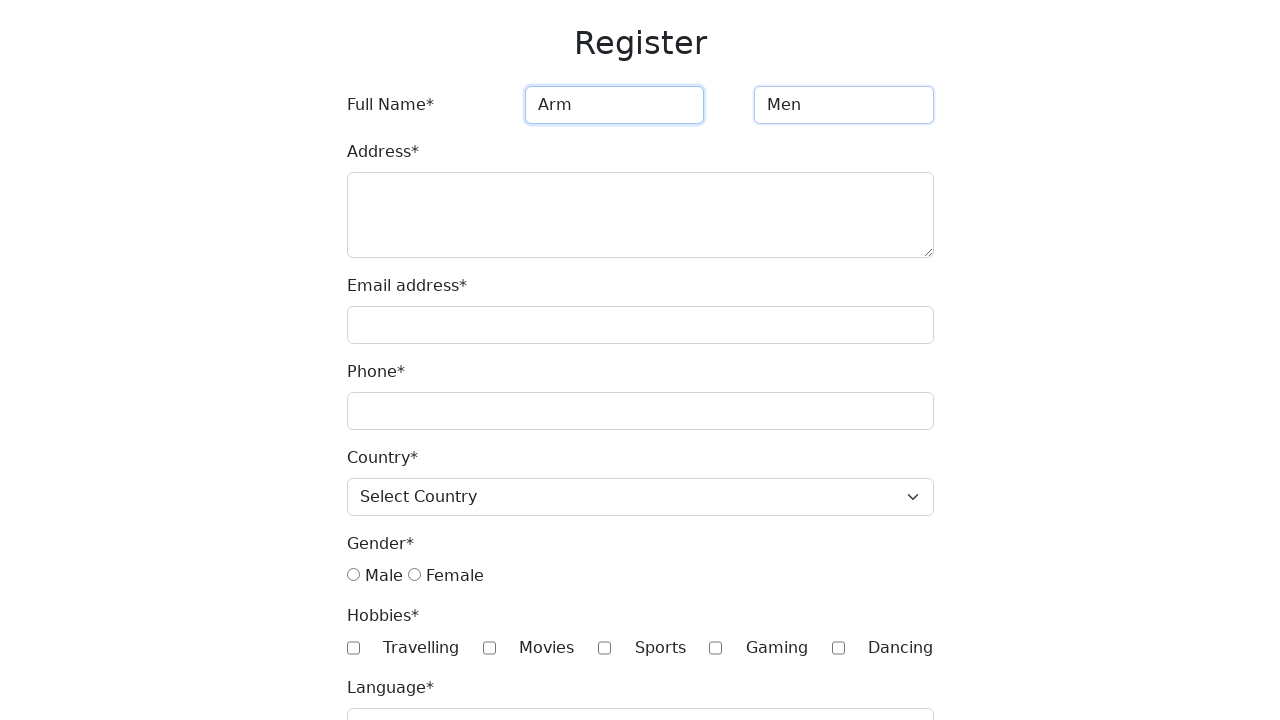

Filled address field with 'Somewhere str. 123' on #address
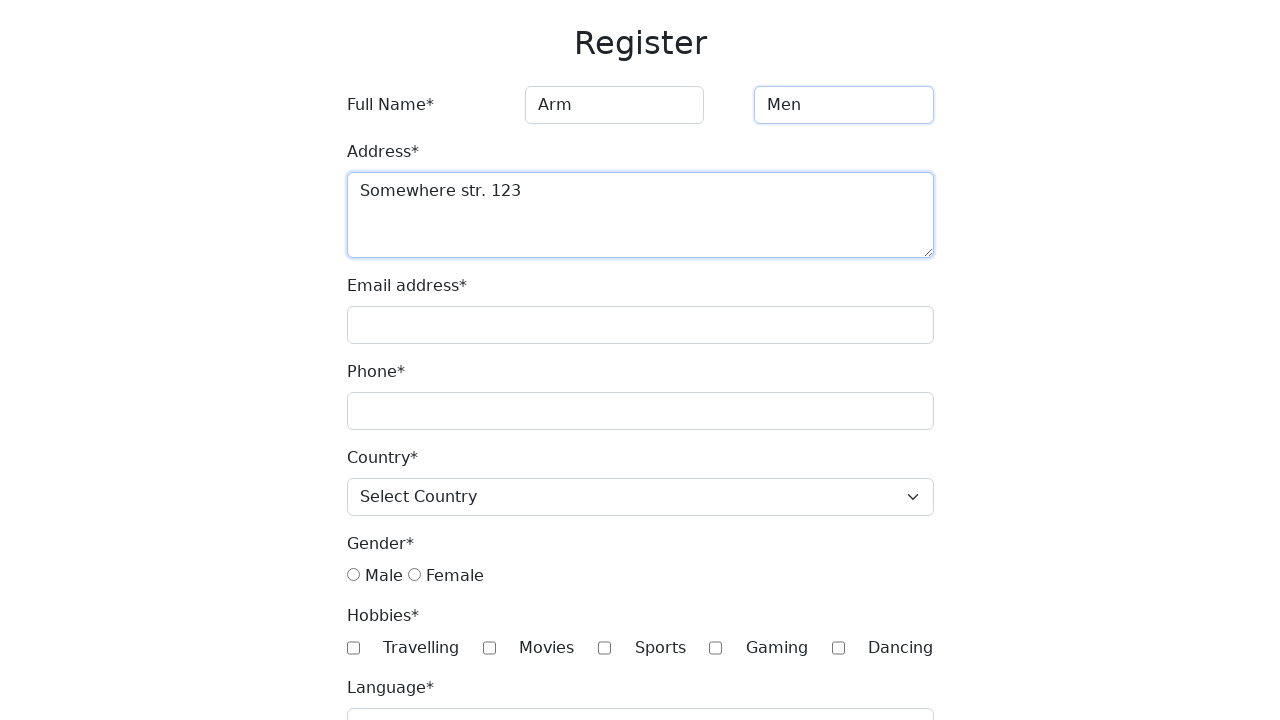

Filled email field with 'arm@example.com' on #email
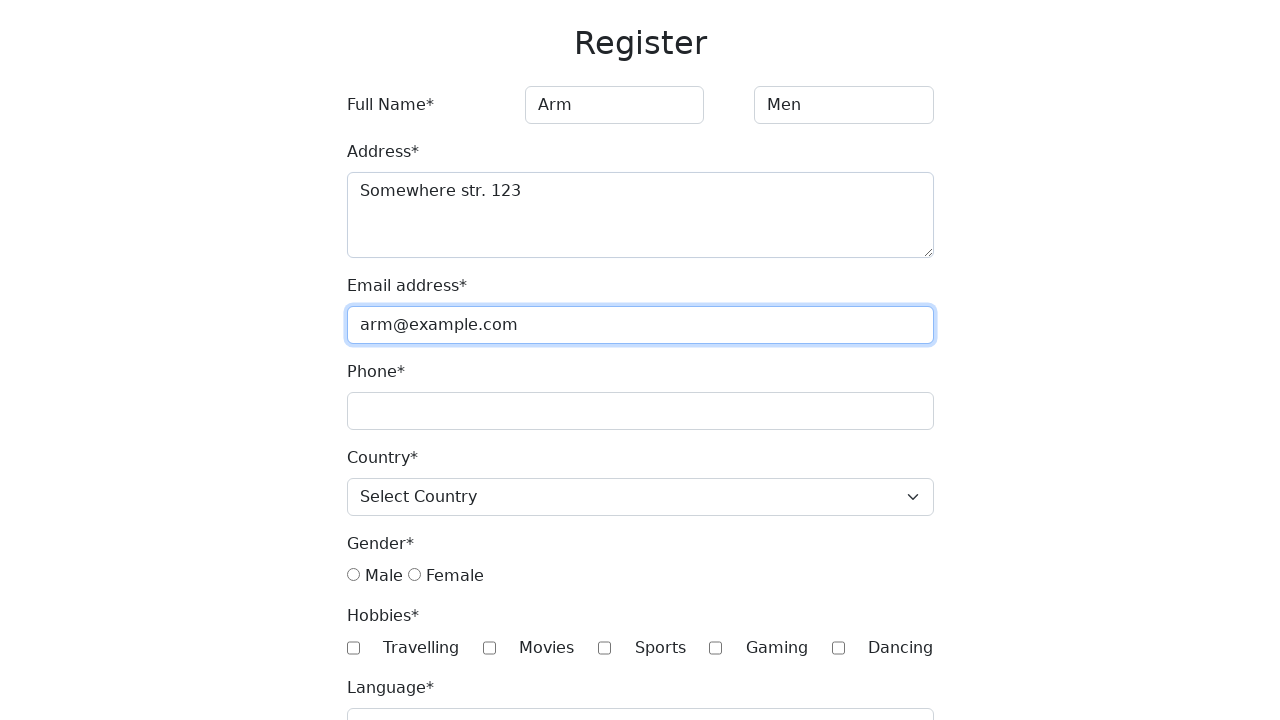

Filled phone field with '123456789' on #phone
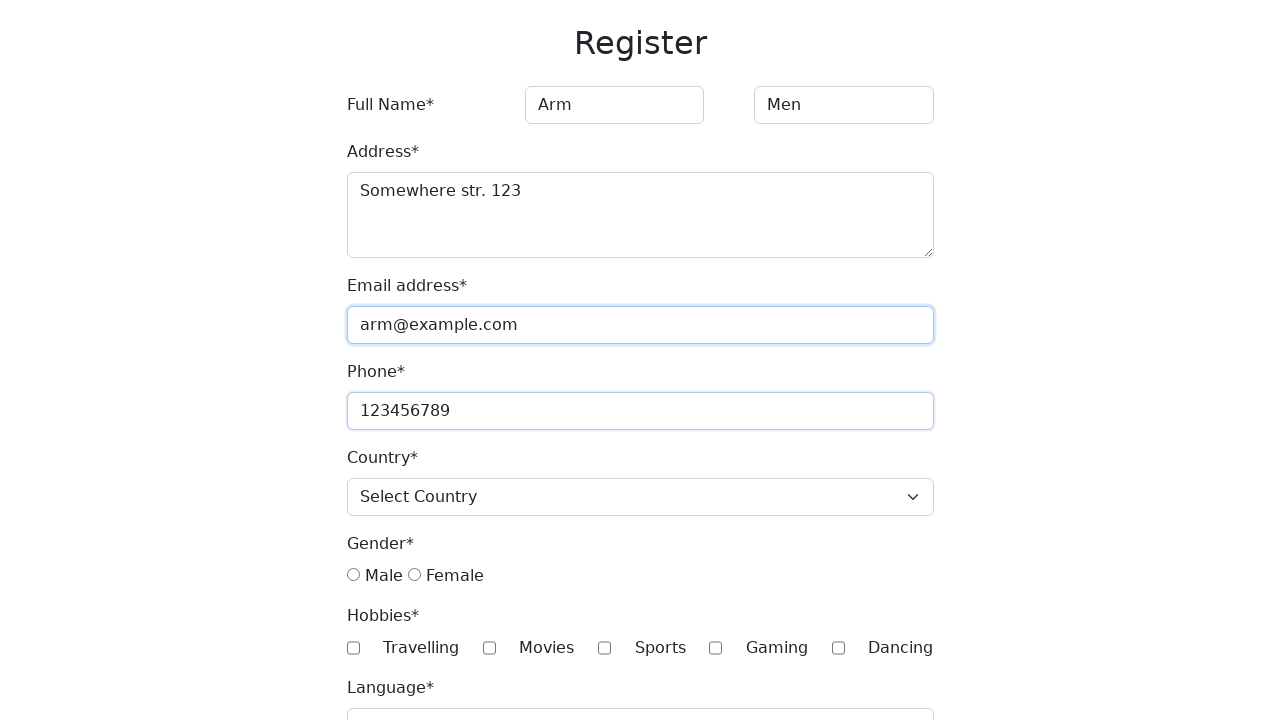

Selected 'USA' from country dropdown on #country
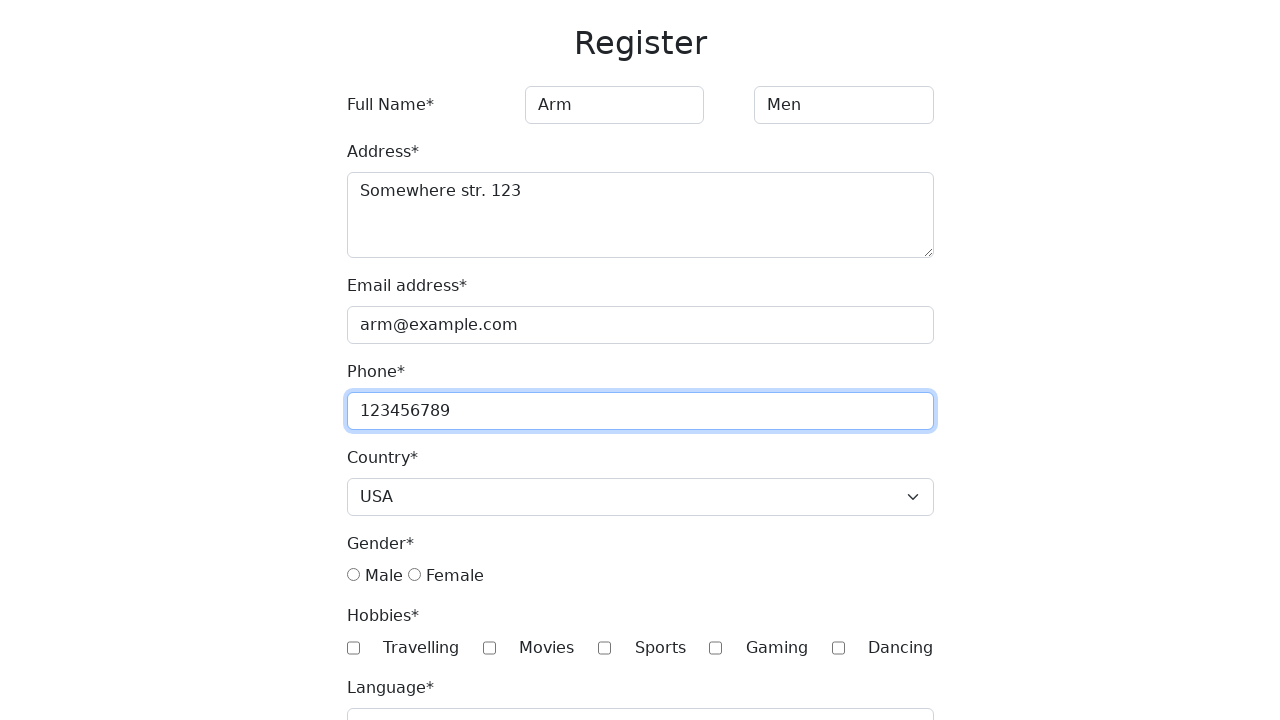

Selected 'male' gender radio button at (353, 575) on input[name='gender'][value='male']
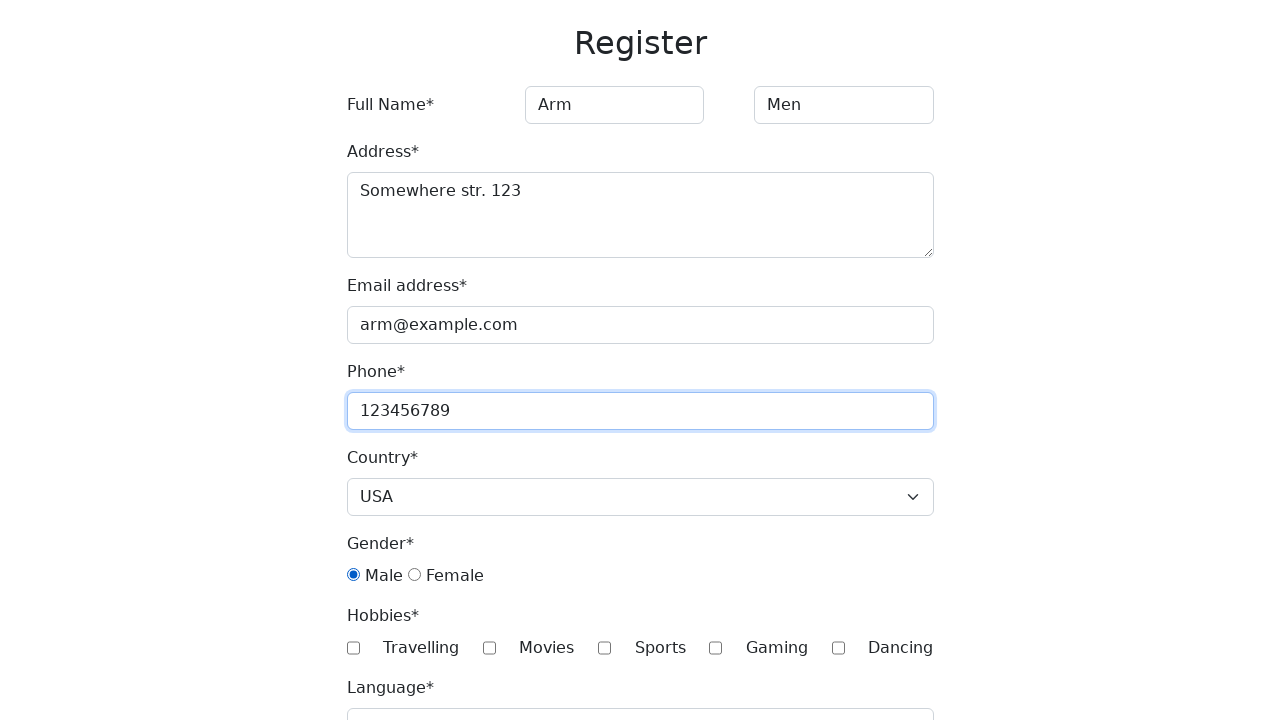

Checked 'Travelling' hobby checkbox at (353, 648) on input.hobby[value='Travelling']
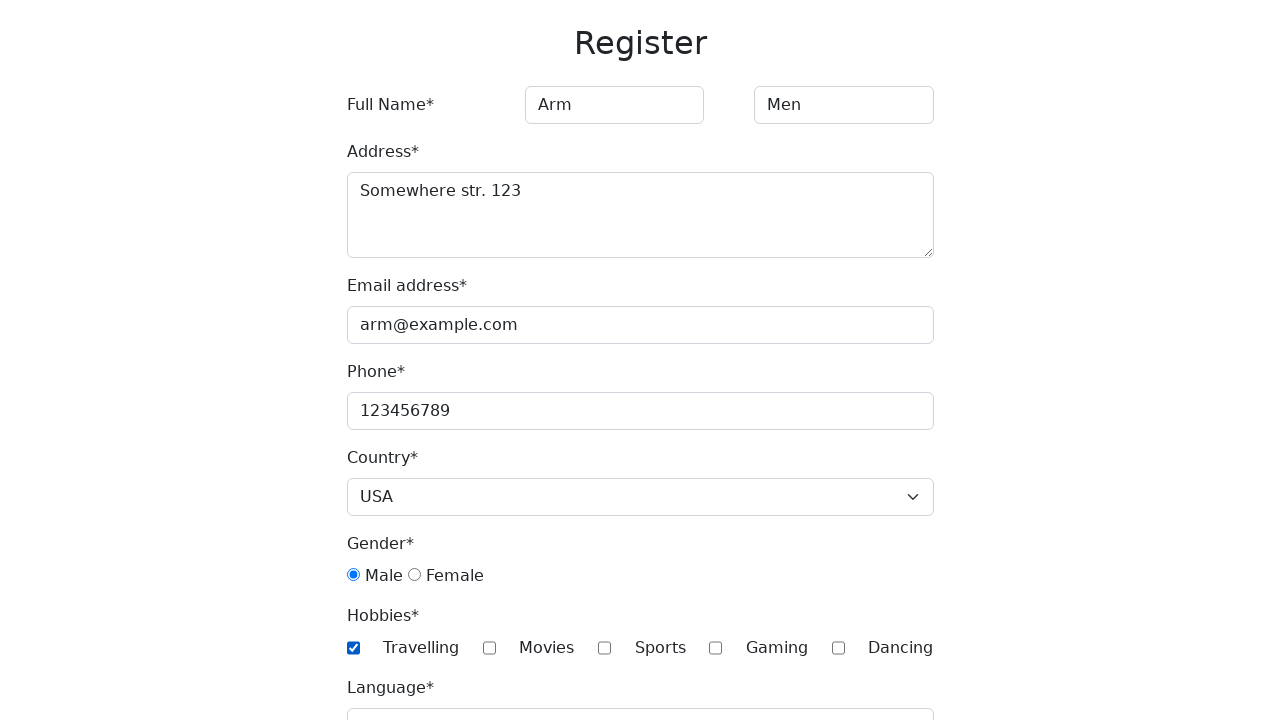

Checked 'Movies' hobby checkbox at (489, 648) on input.hobby[value='Movies']
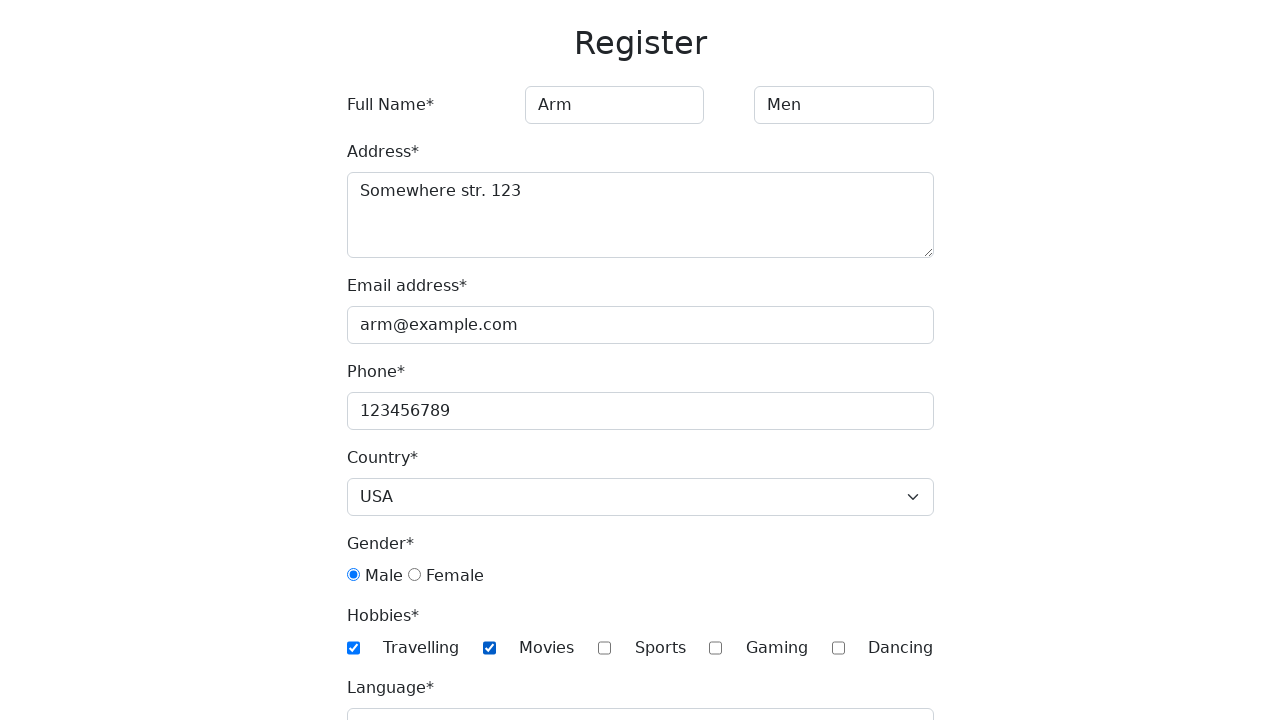

Checked 'Sports' hobby checkbox at (605, 648) on input.hobby[value='Sports']
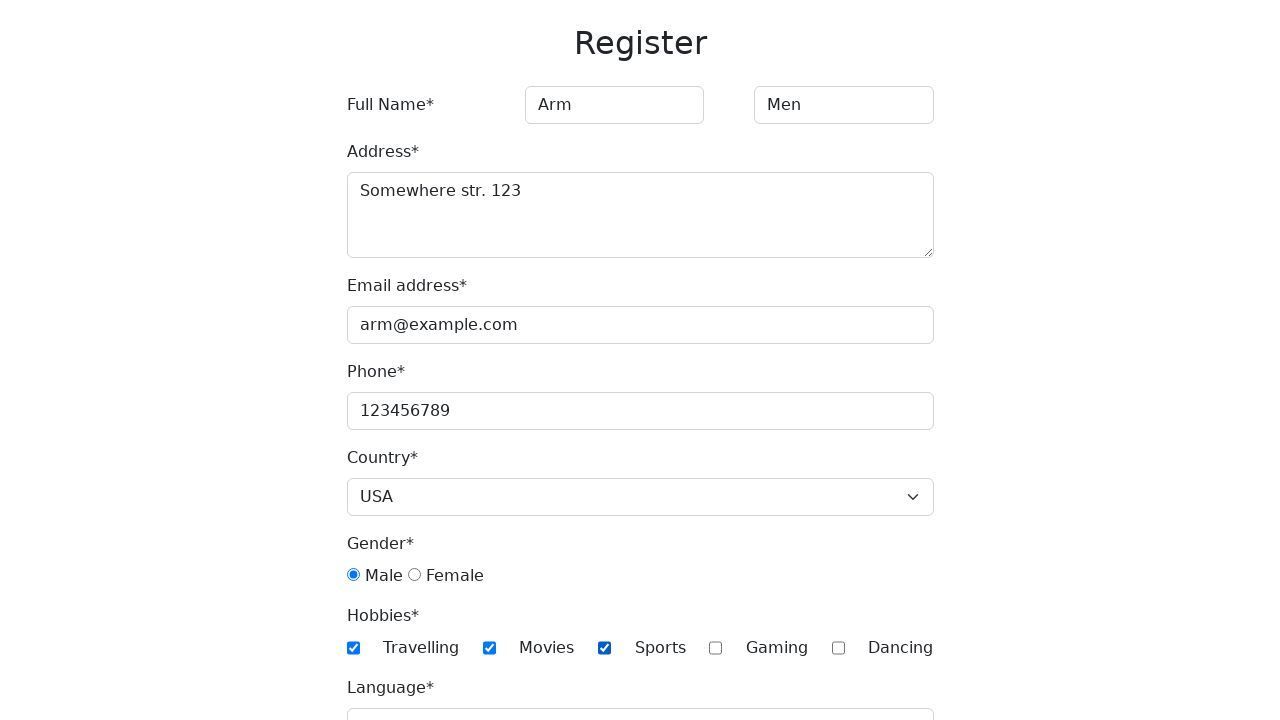

Checked 'Gaming' hobby checkbox at (716, 648) on input.hobby[value='Gaming']
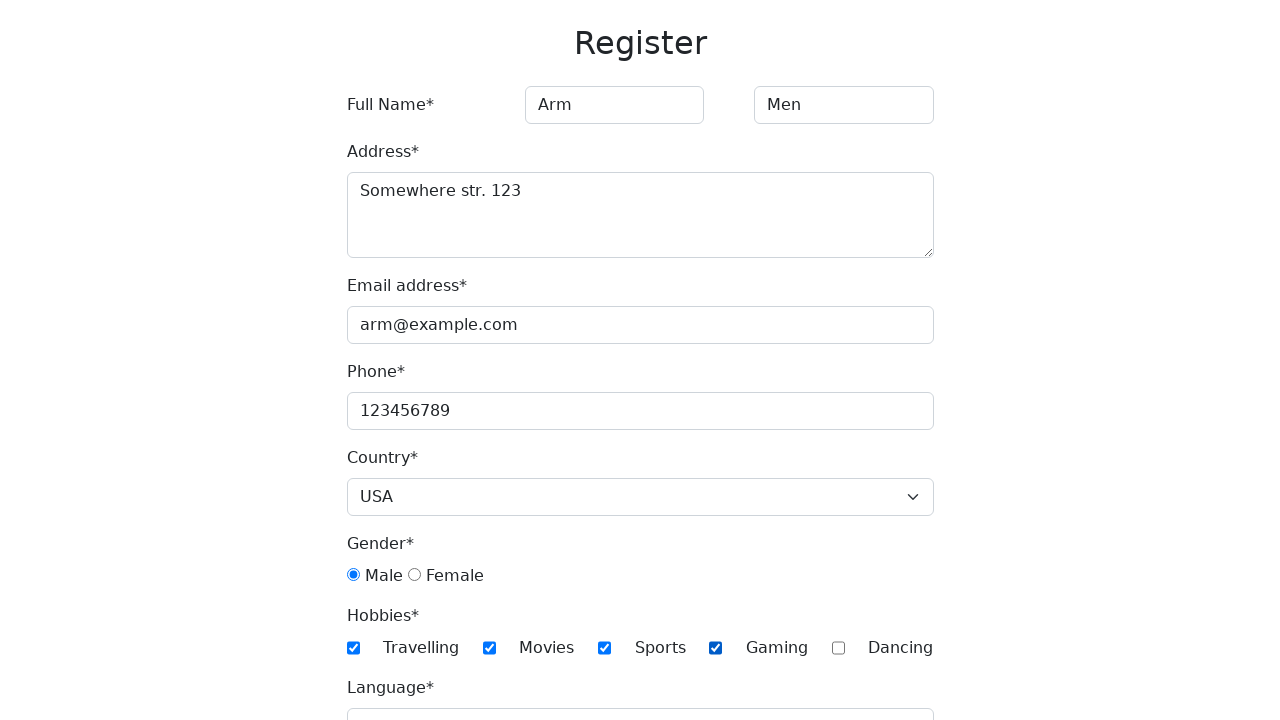

Filled language field with 'English' on #language
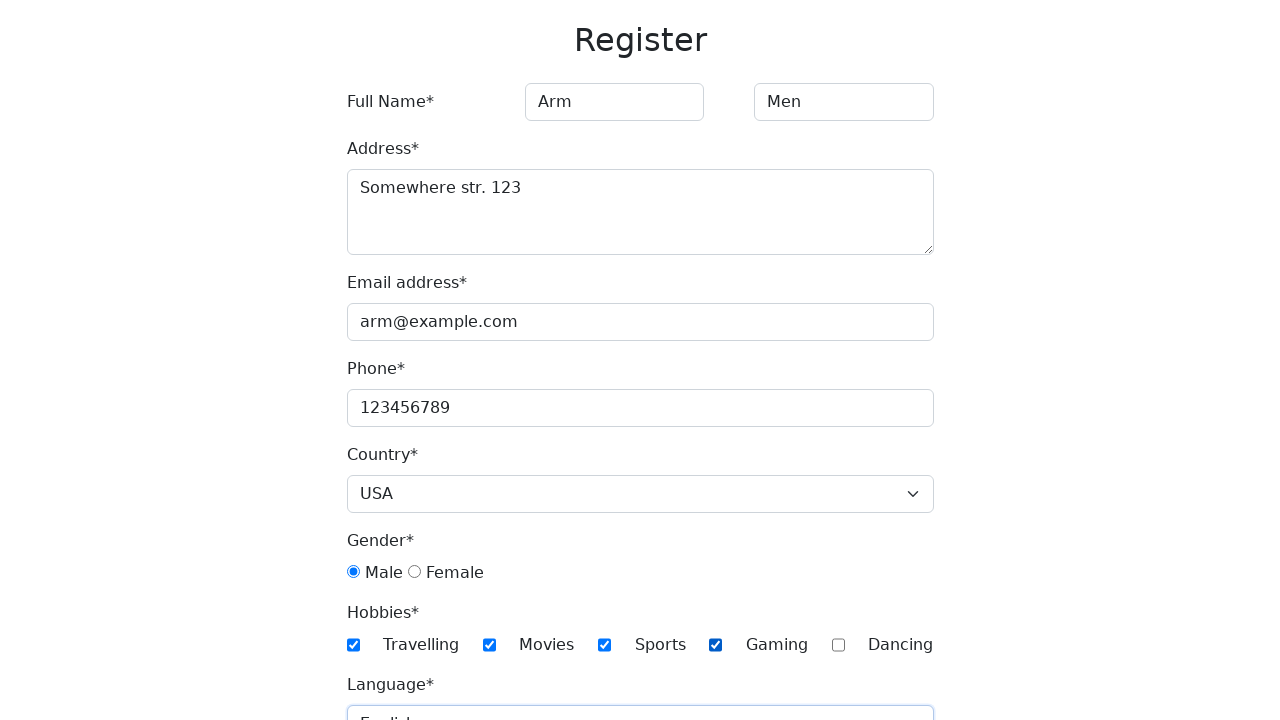

Selected 'JavaScript' from skills dropdown on #skills
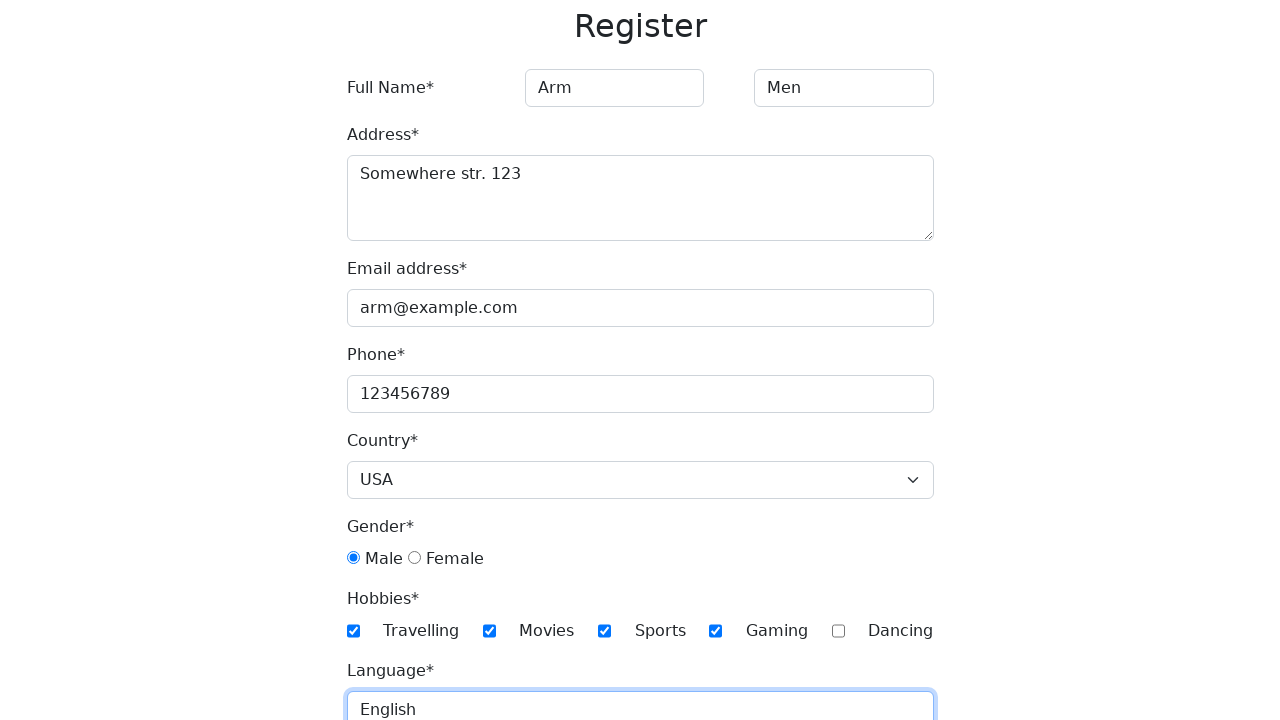

Selected year '1991' from date of birth dropdown on #year
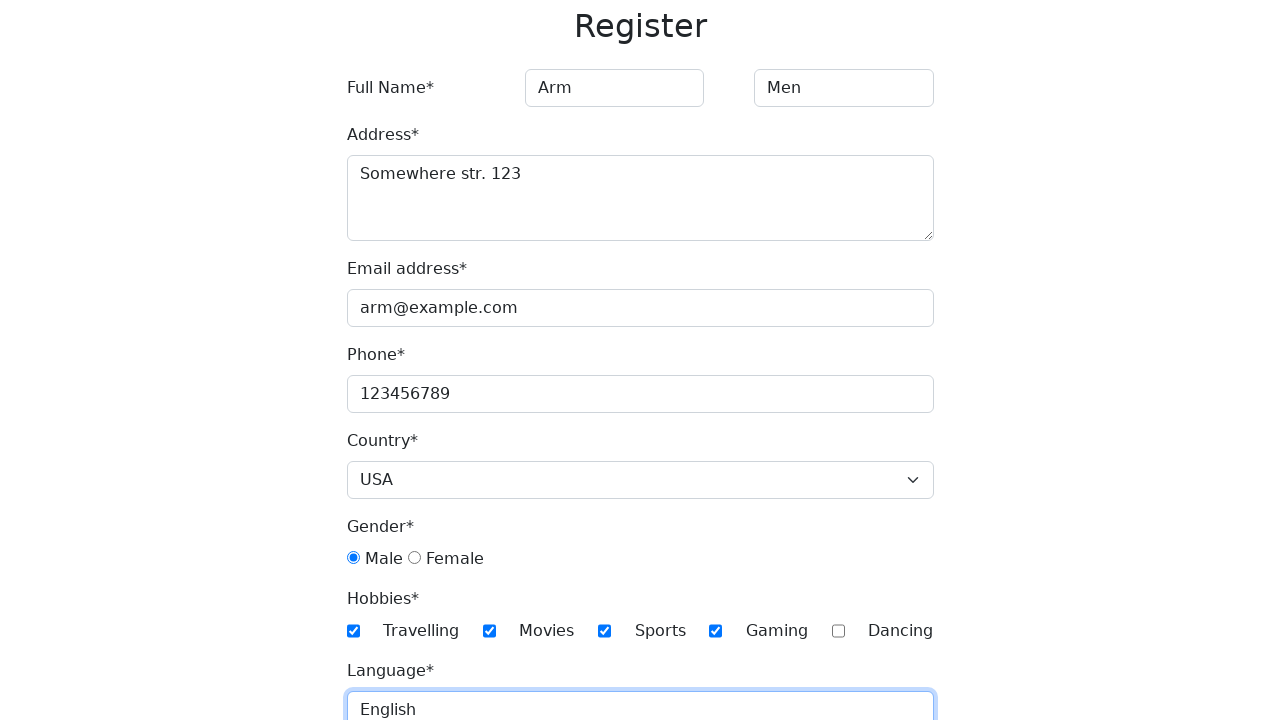

Selected month 'January' from date of birth dropdown on #month
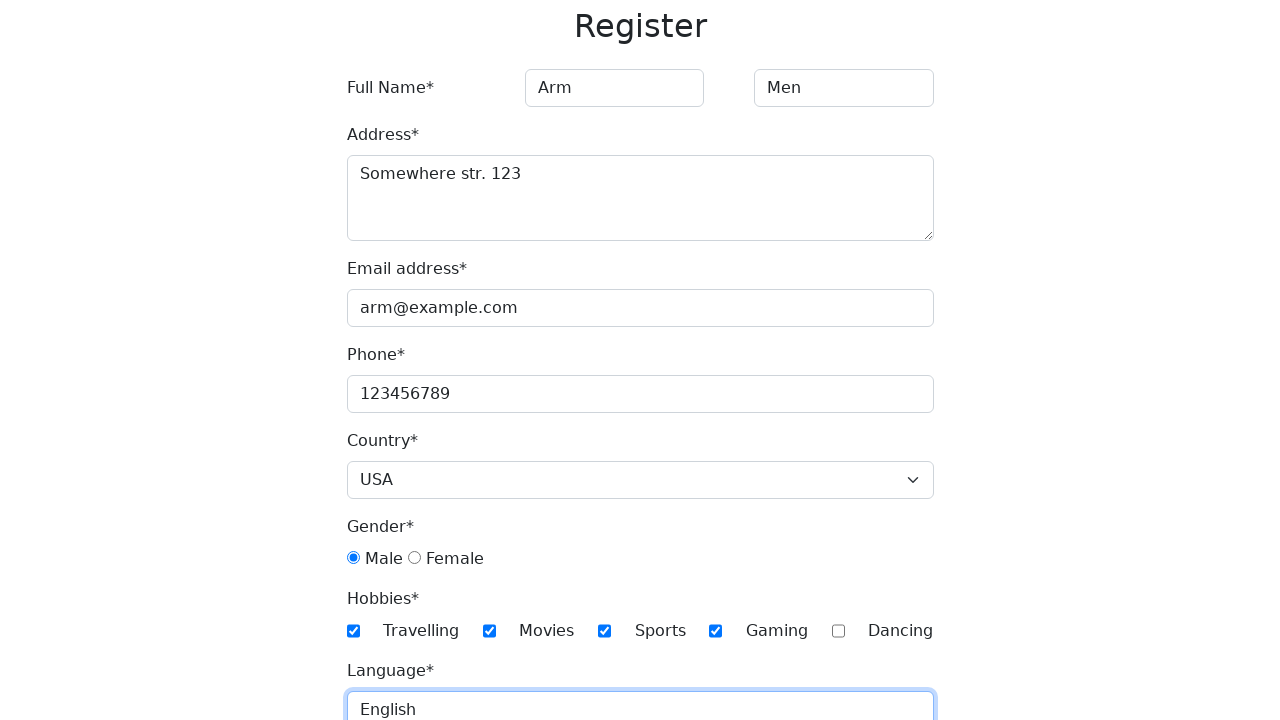

Selected day '1' from date of birth dropdown on #day
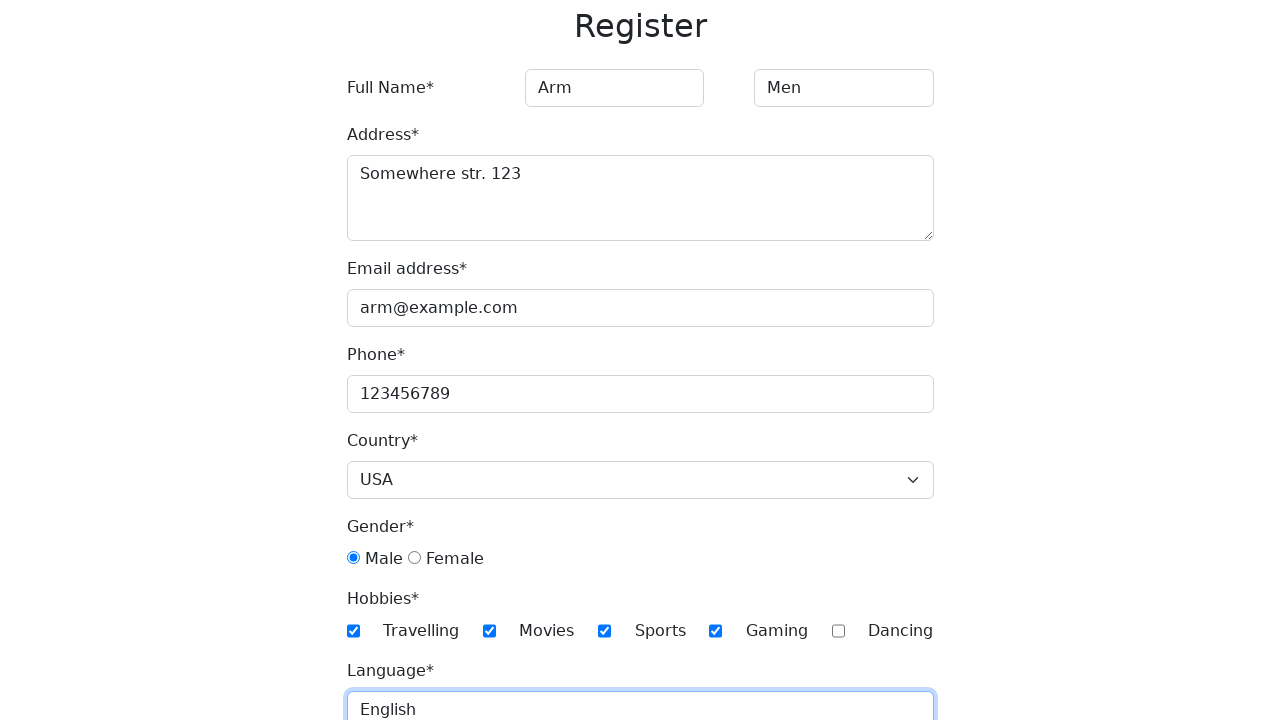

Filled password field with '123456789' on #password
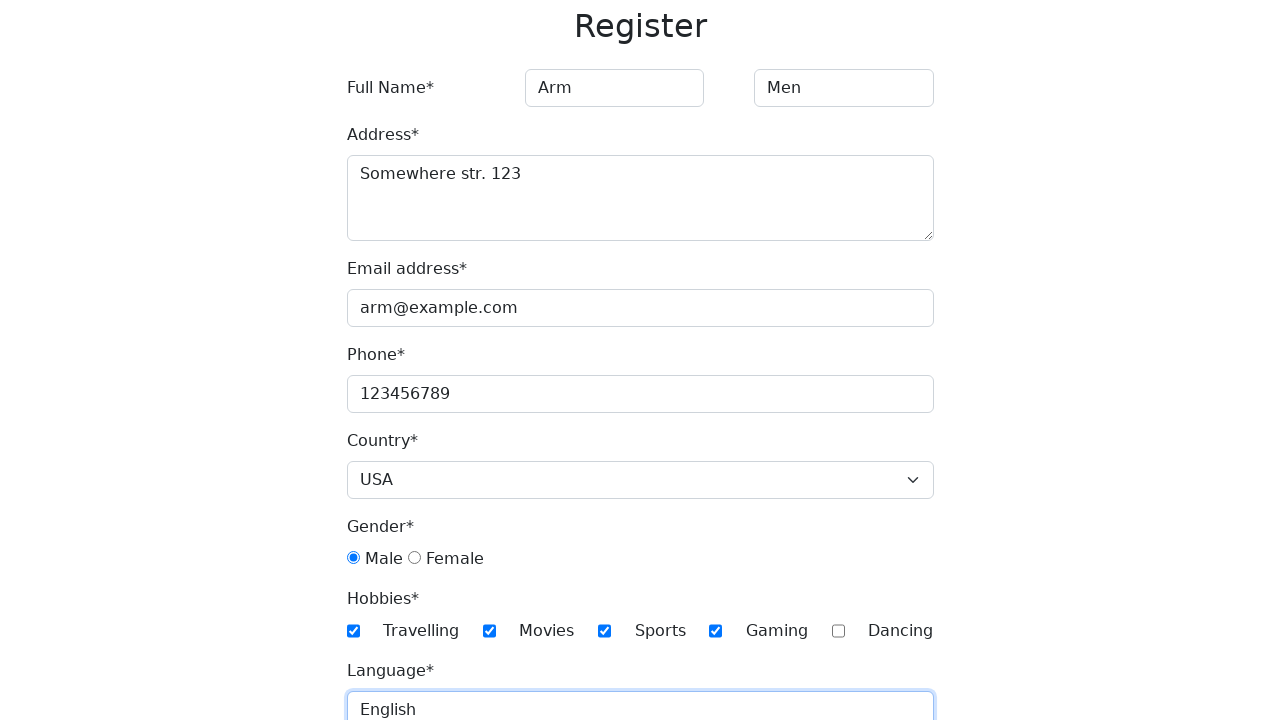

Filled password confirmation field with '123456789' on #password-confirm
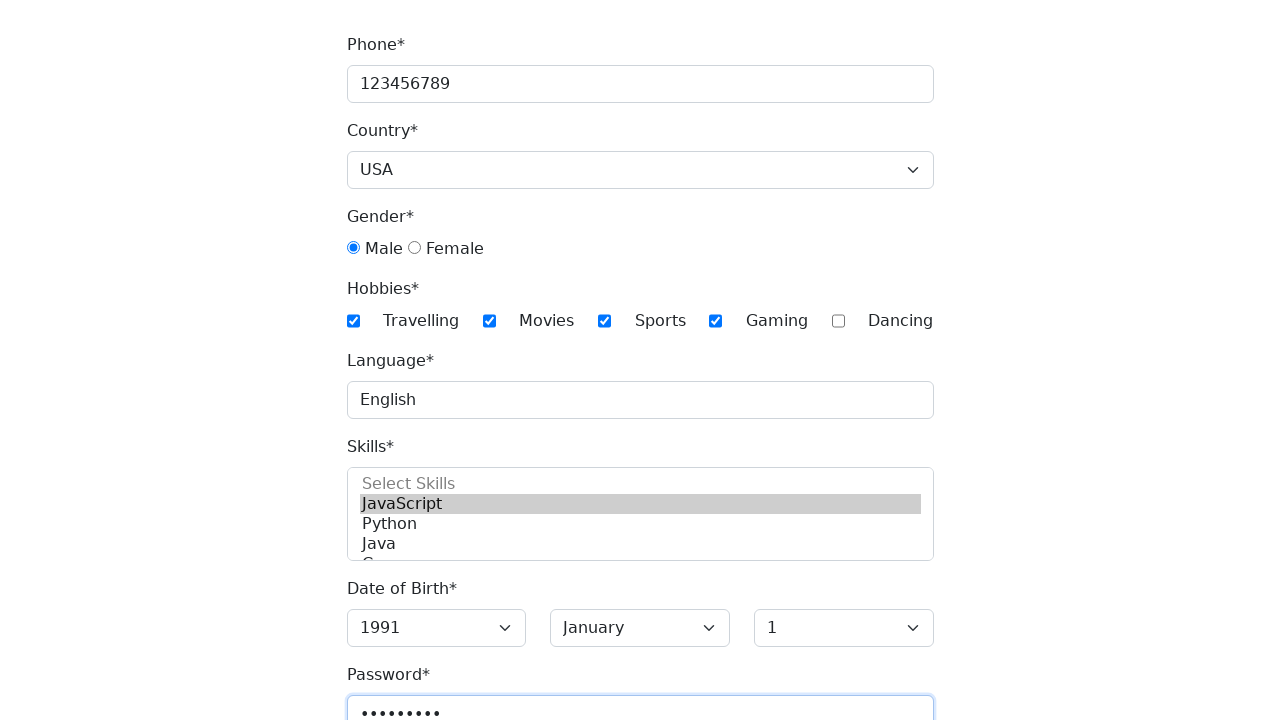

Clicked submit button to register at (388, 701) on button[type='submit']
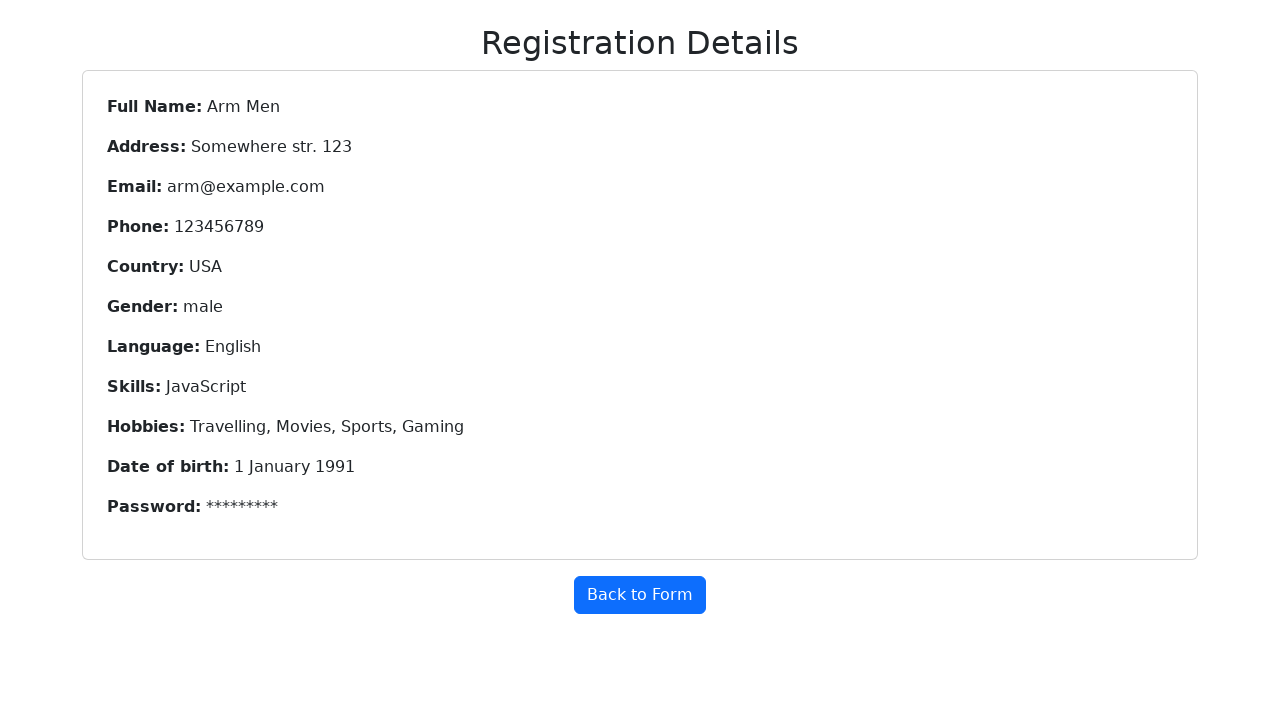

Registration Details confirmation text appeared - registration was successful
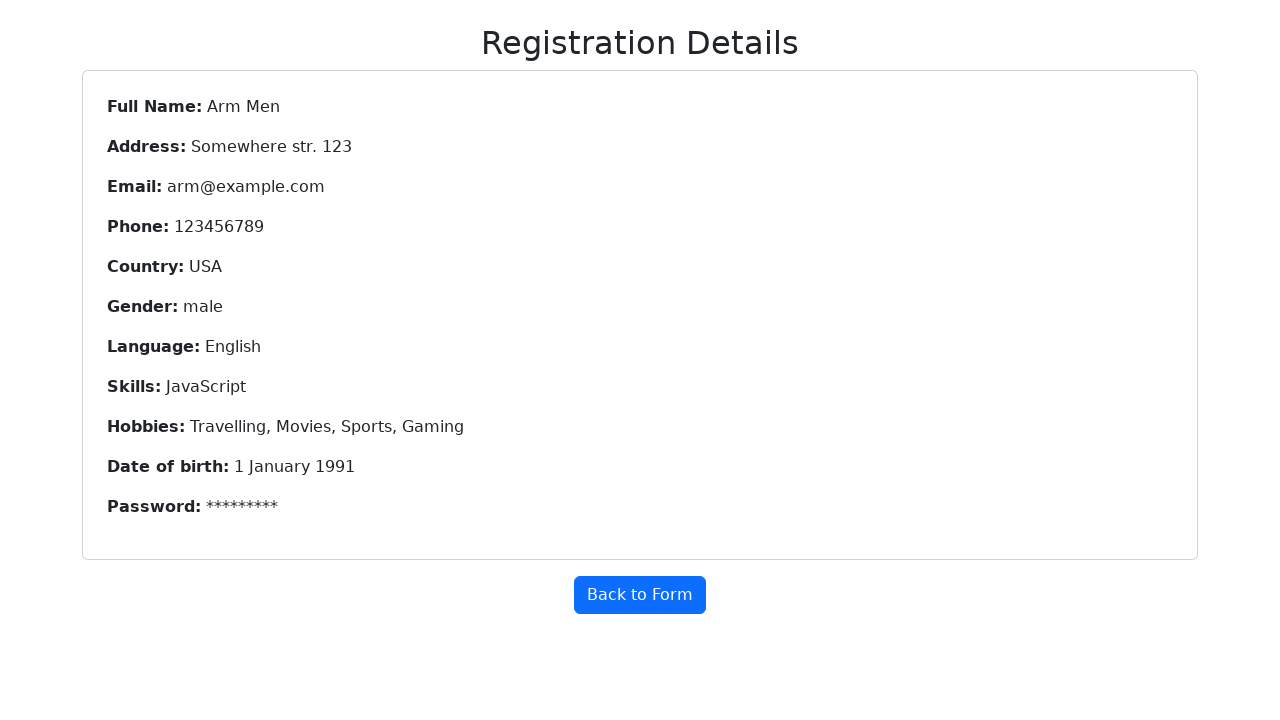

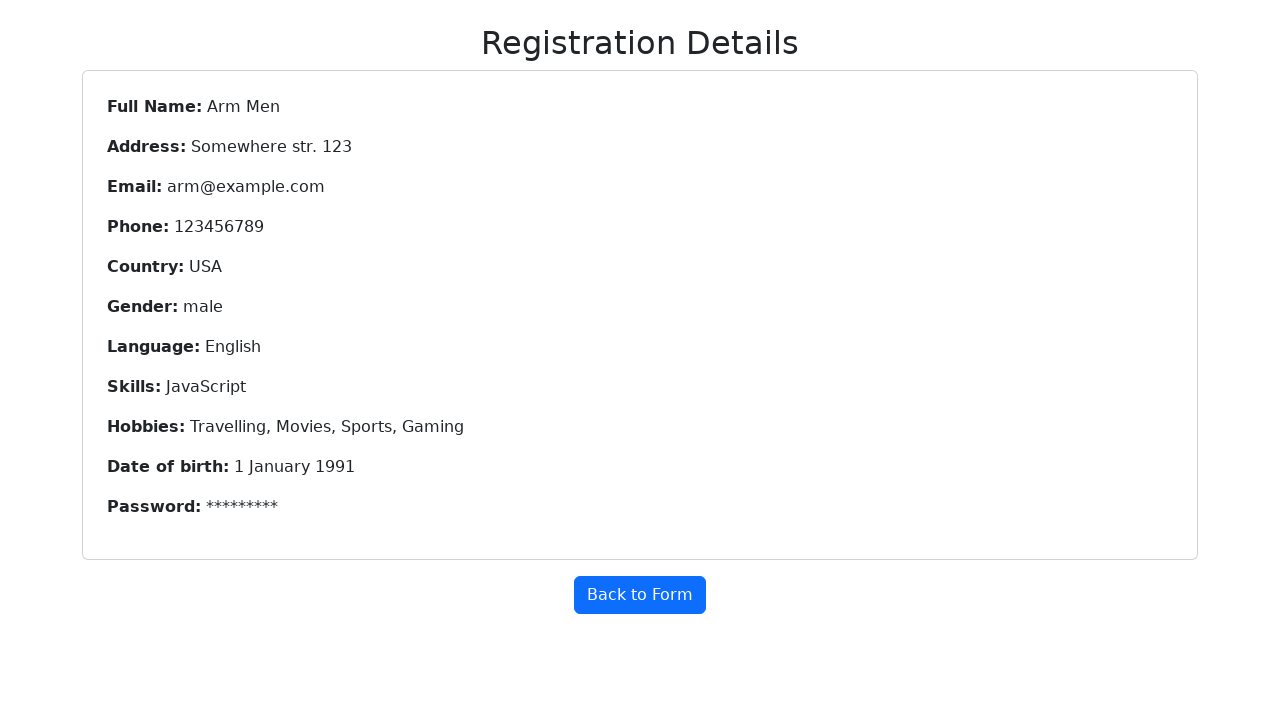